Tests that edits are saved when the edit field loses focus (blur)

Starting URL: https://demo.playwright.dev/todomvc

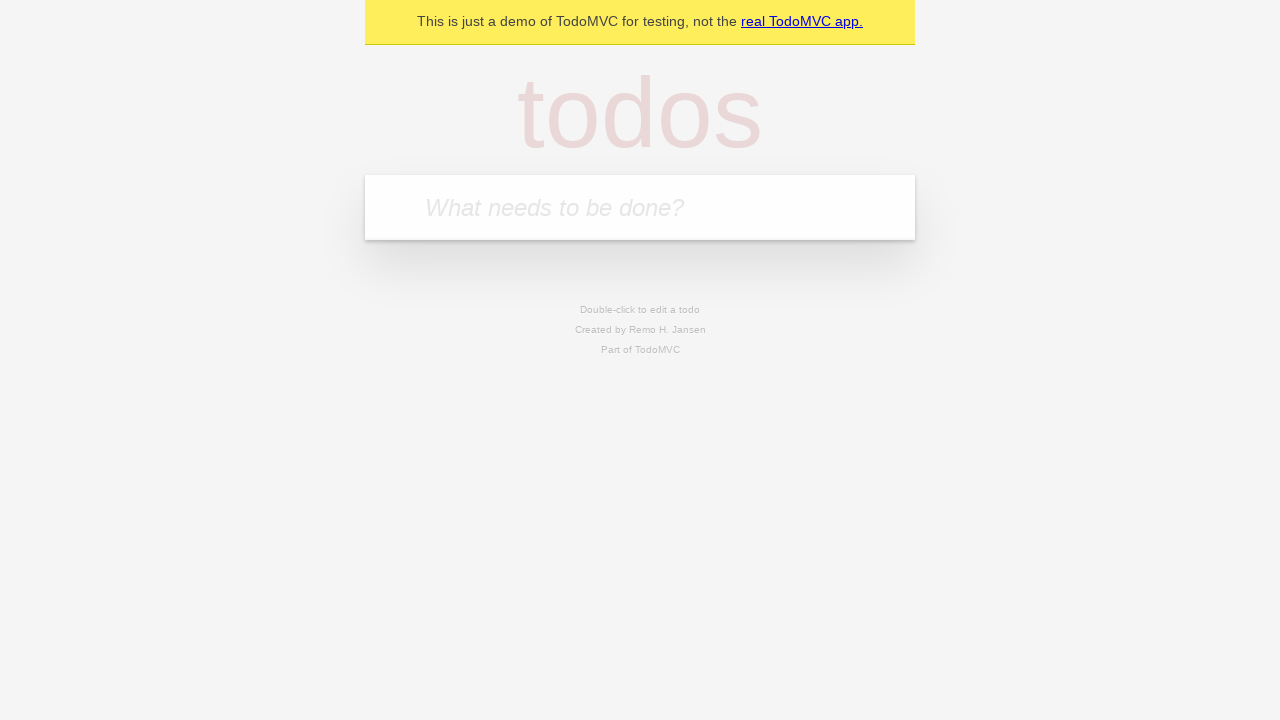

Filled todo input with 'buy some cheese' on internal:attr=[placeholder="What needs to be done?"i]
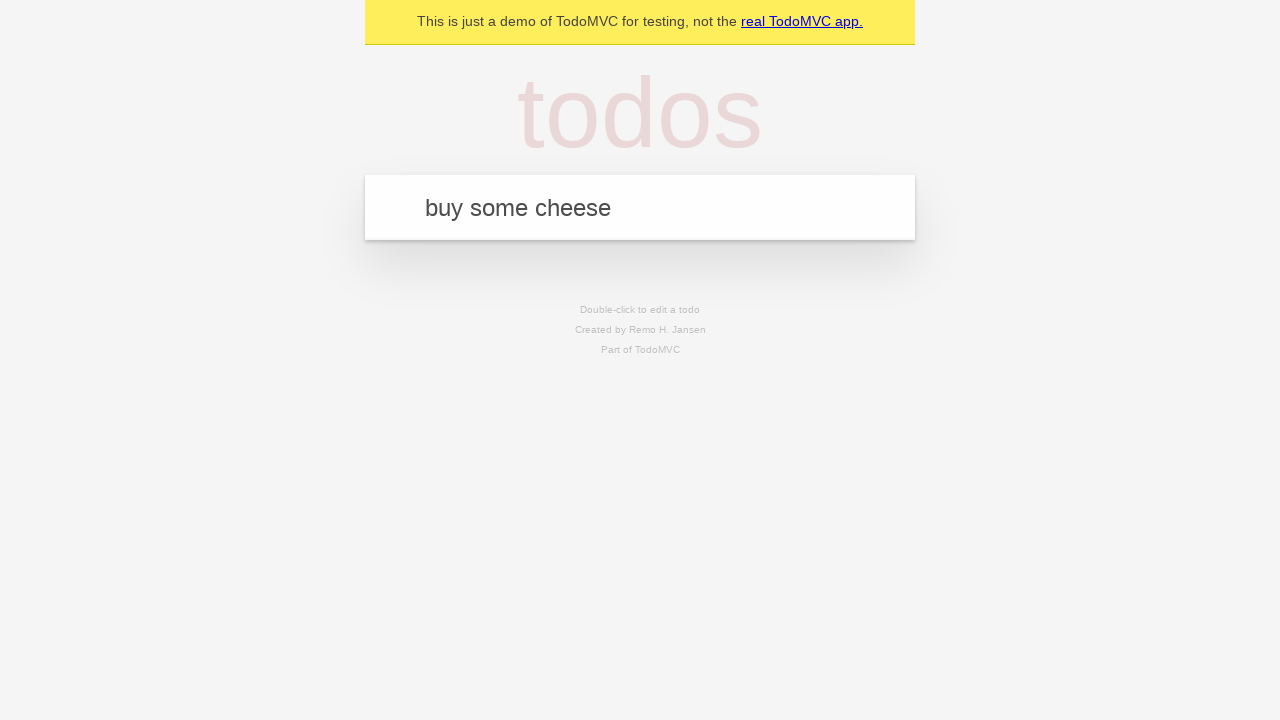

Pressed Enter to create todo 'buy some cheese' on internal:attr=[placeholder="What needs to be done?"i]
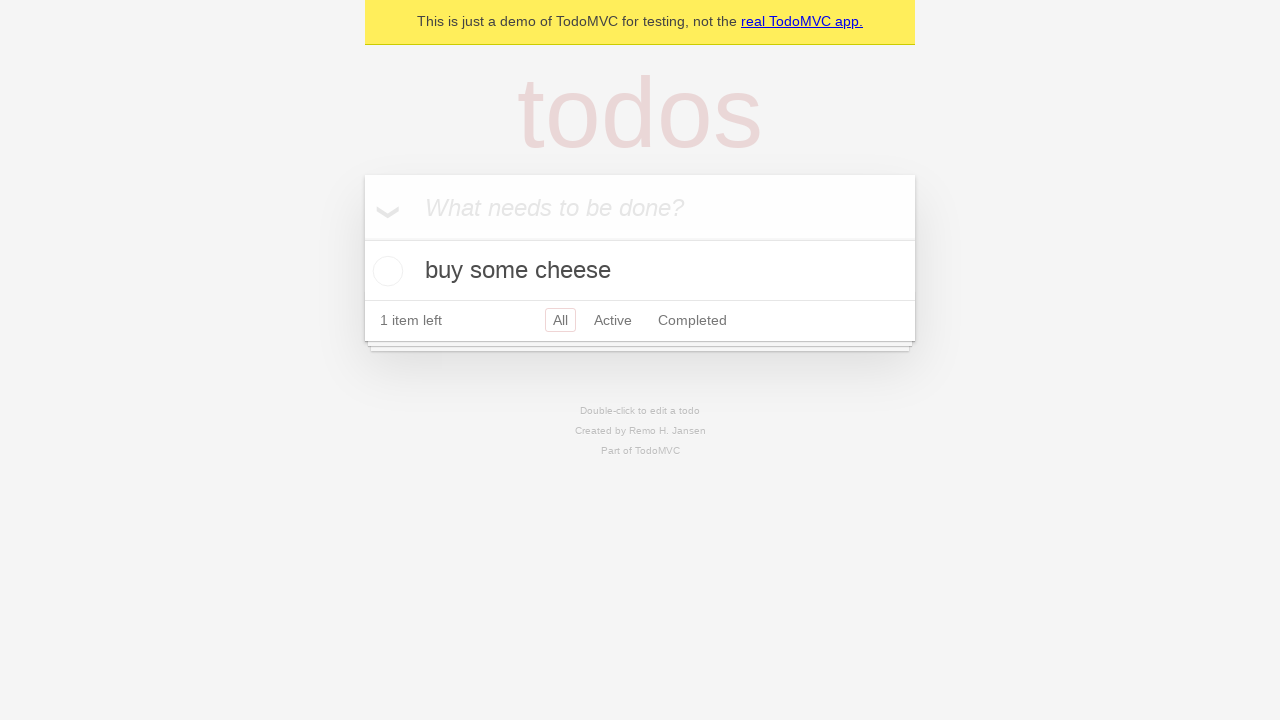

Filled todo input with 'feed the cat' on internal:attr=[placeholder="What needs to be done?"i]
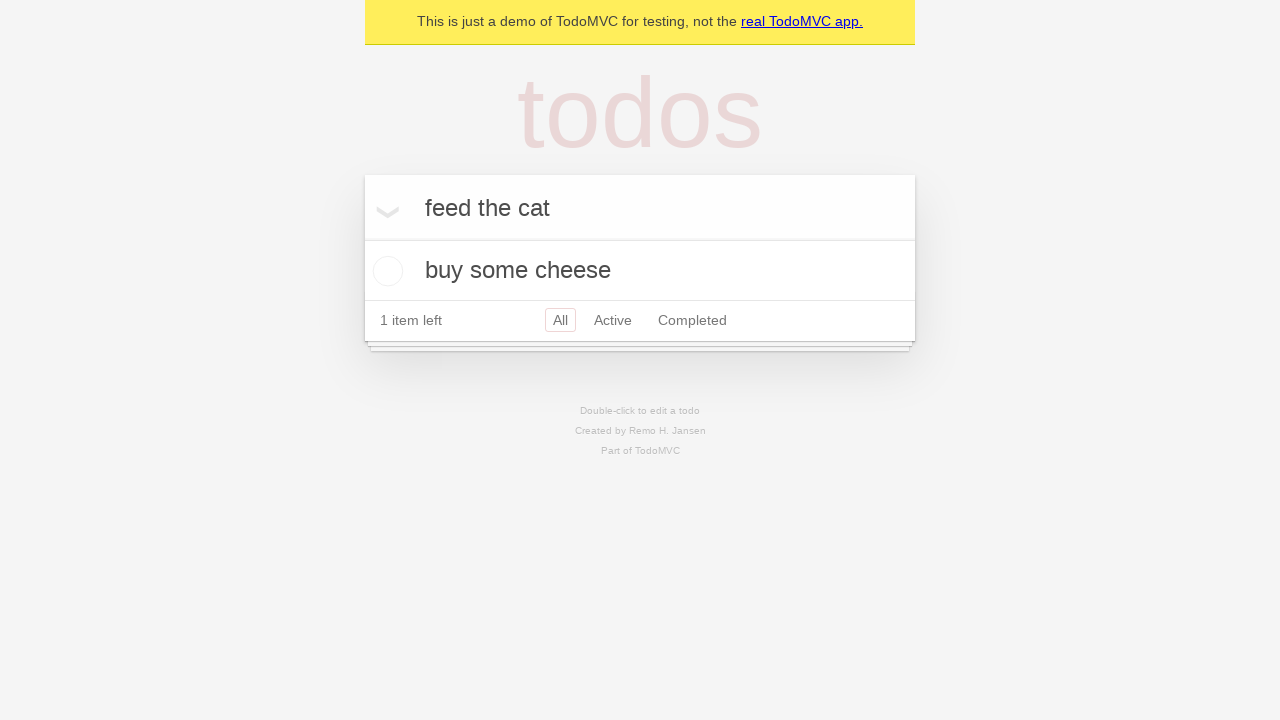

Pressed Enter to create todo 'feed the cat' on internal:attr=[placeholder="What needs to be done?"i]
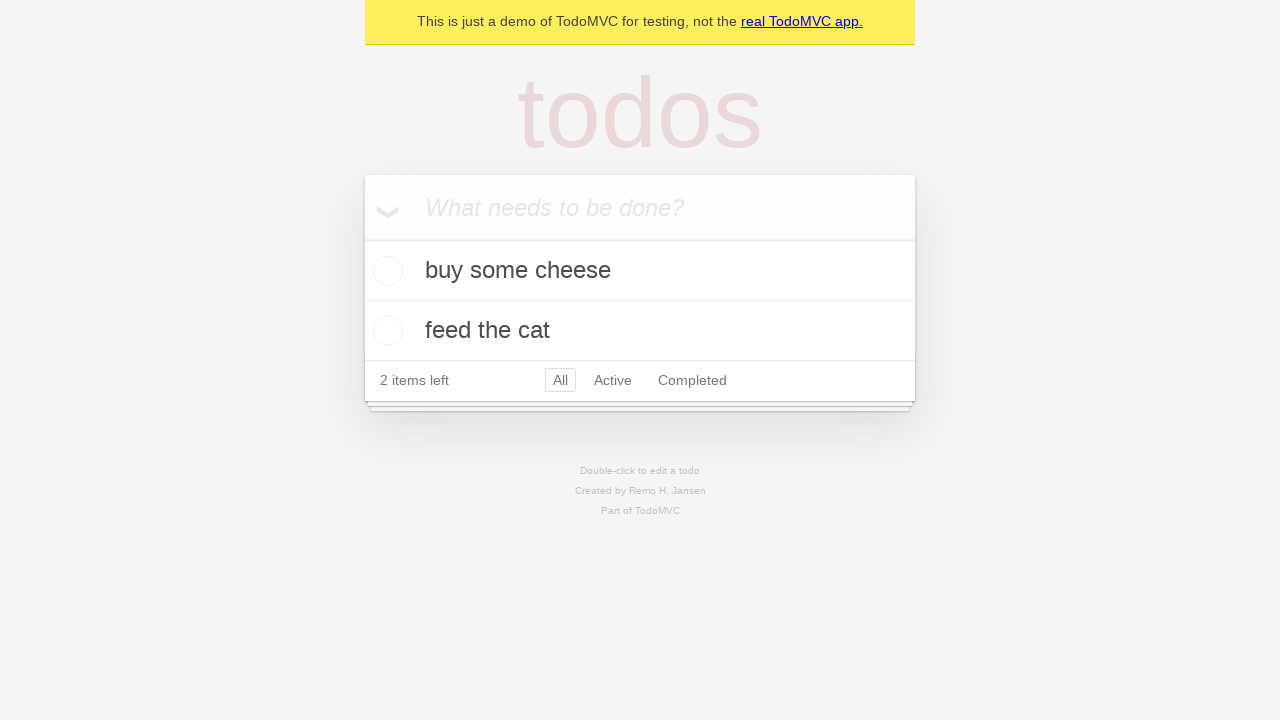

Filled todo input with 'book a doctors appointment' on internal:attr=[placeholder="What needs to be done?"i]
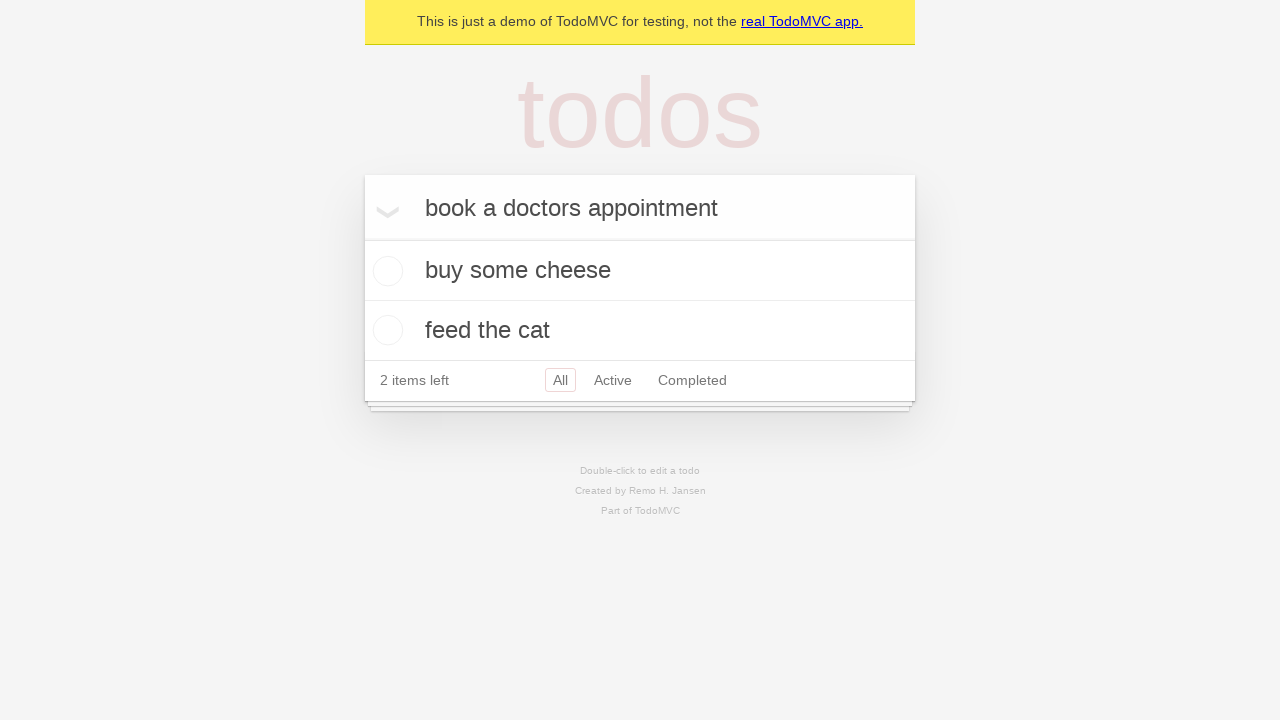

Pressed Enter to create todo 'book a doctors appointment' on internal:attr=[placeholder="What needs to be done?"i]
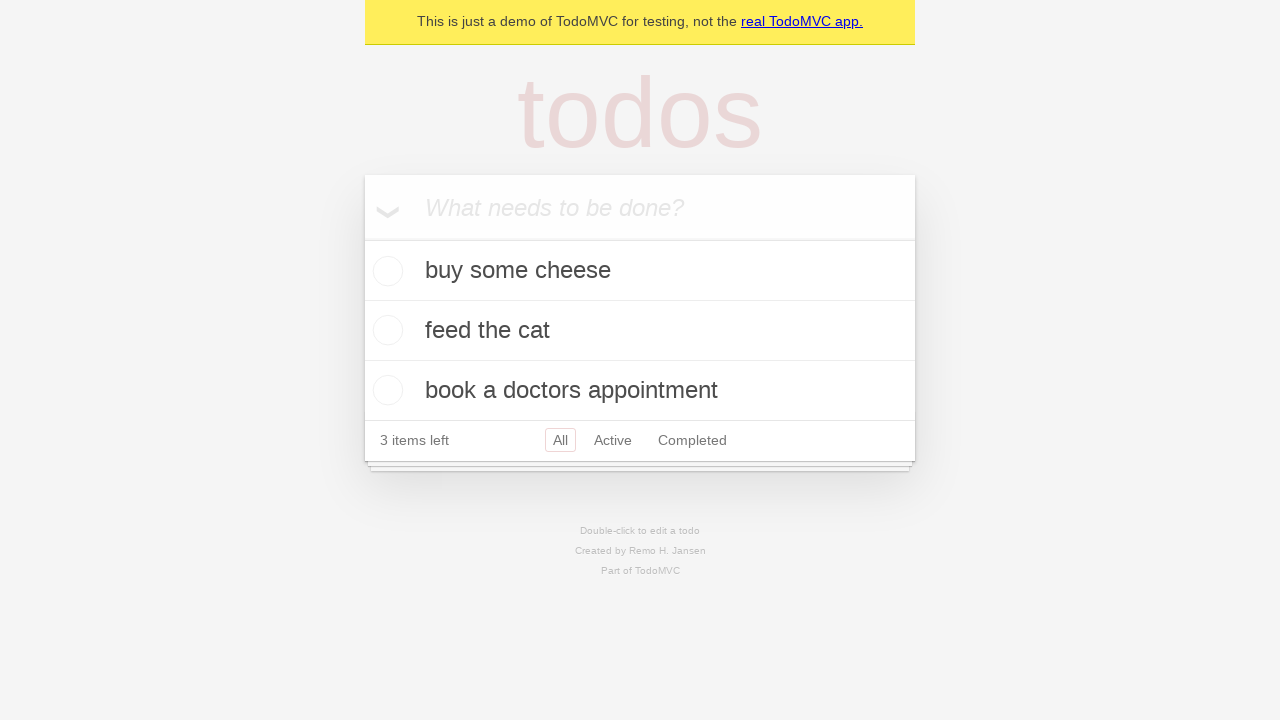

Waited for all 3 todo items to be created
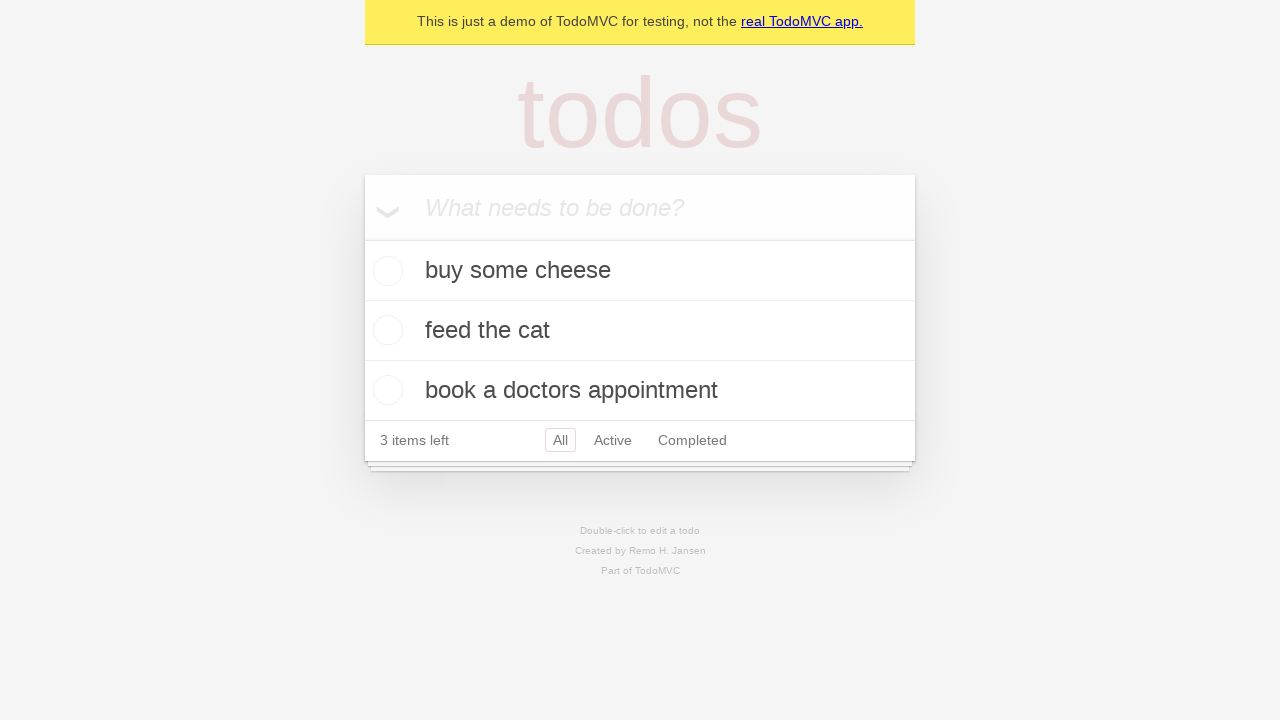

Double-clicked on second todo item to enter edit mode at (640, 331) on internal:testid=[data-testid="todo-item"s] >> nth=1
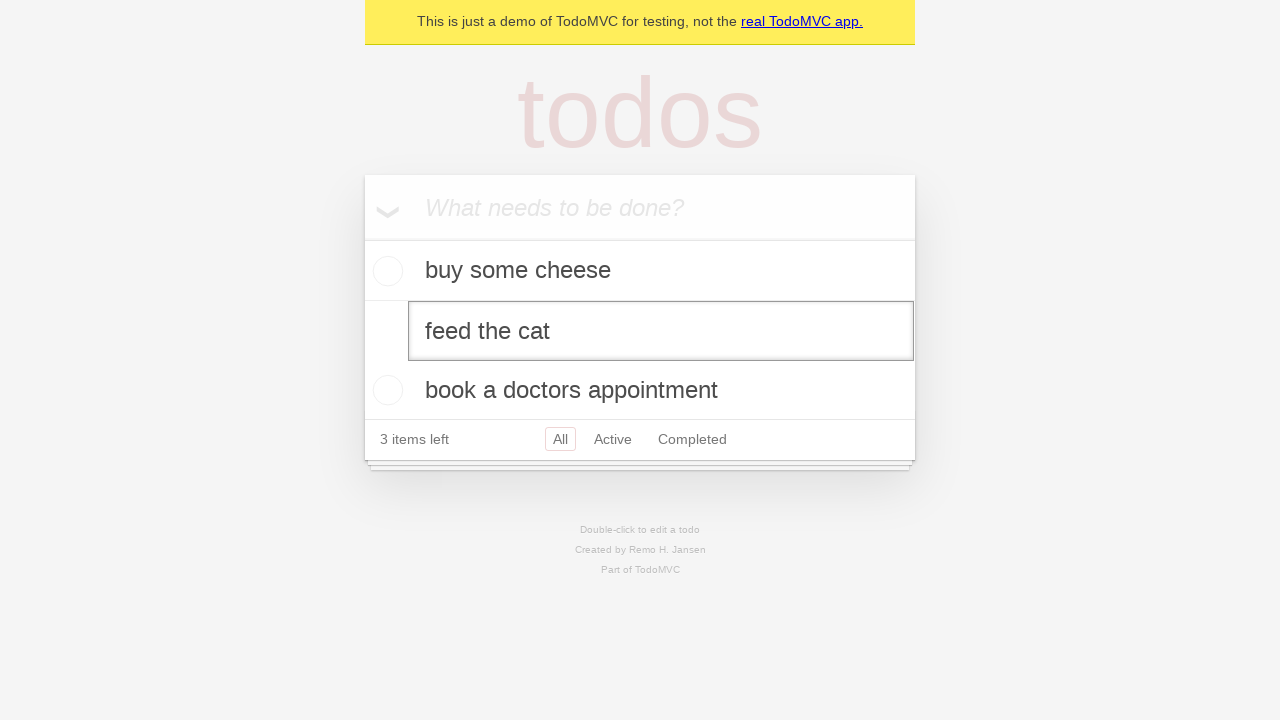

Filled edit field with new text 'buy some sausages' on internal:testid=[data-testid="todo-item"s] >> nth=1 >> internal:role=textbox[nam
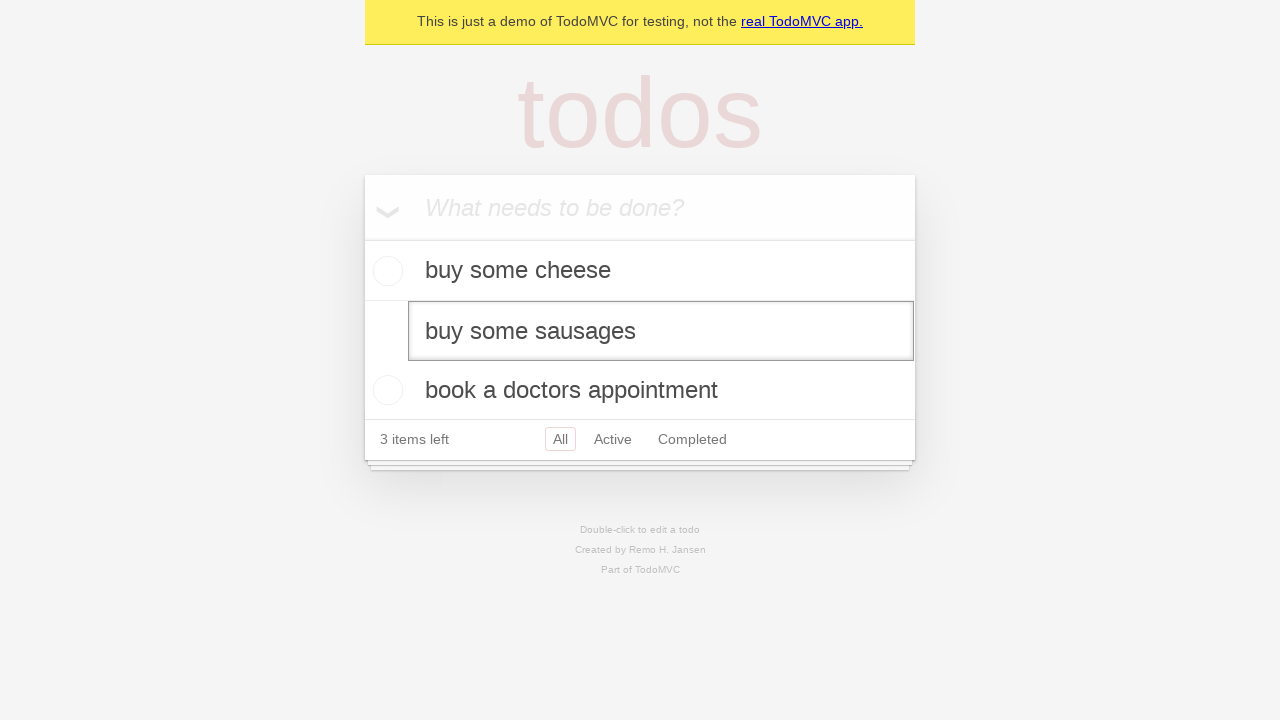

Dispatched blur event to save edits
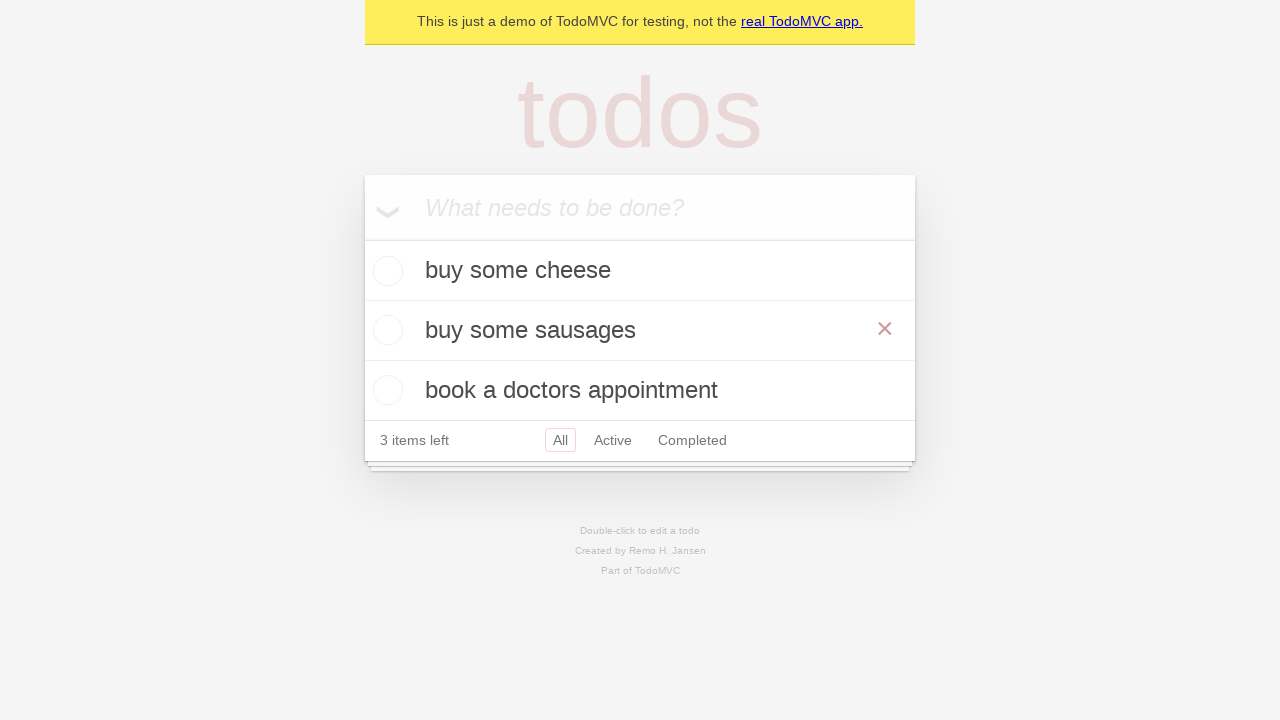

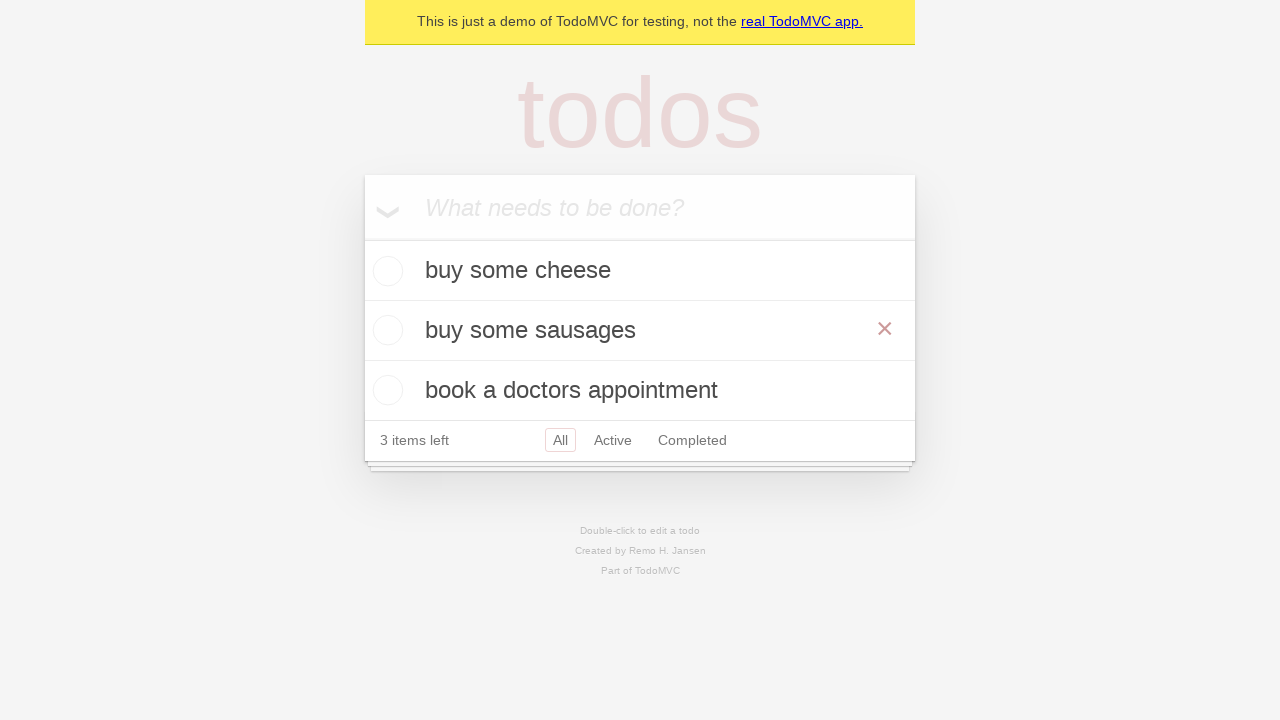